Tests the shop page navigation by clicking Shop menu, then Home button, scrolling down, and verifying that three new arrival products (Selenium Ruby, Thinking in HTML, Mastering JavaScript) are displayed on the homepage.

Starting URL: http://practice.automationtesting.in/

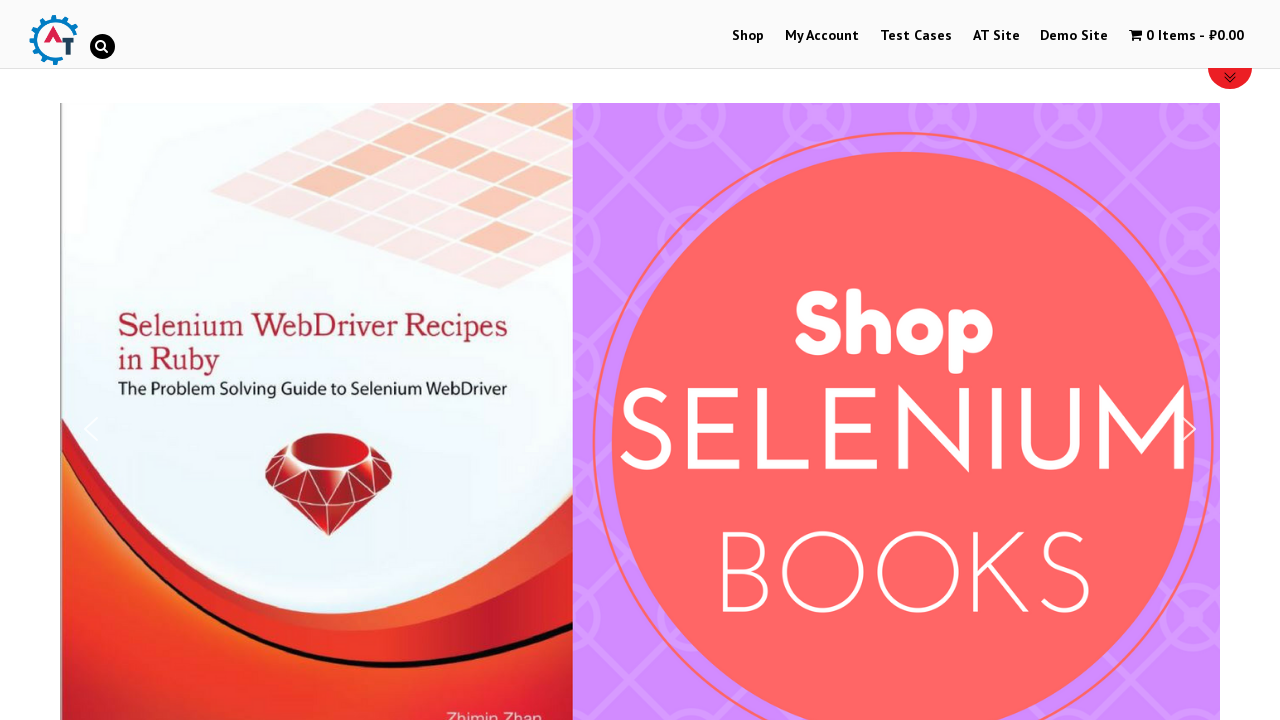

Waited for Shop menu to be available
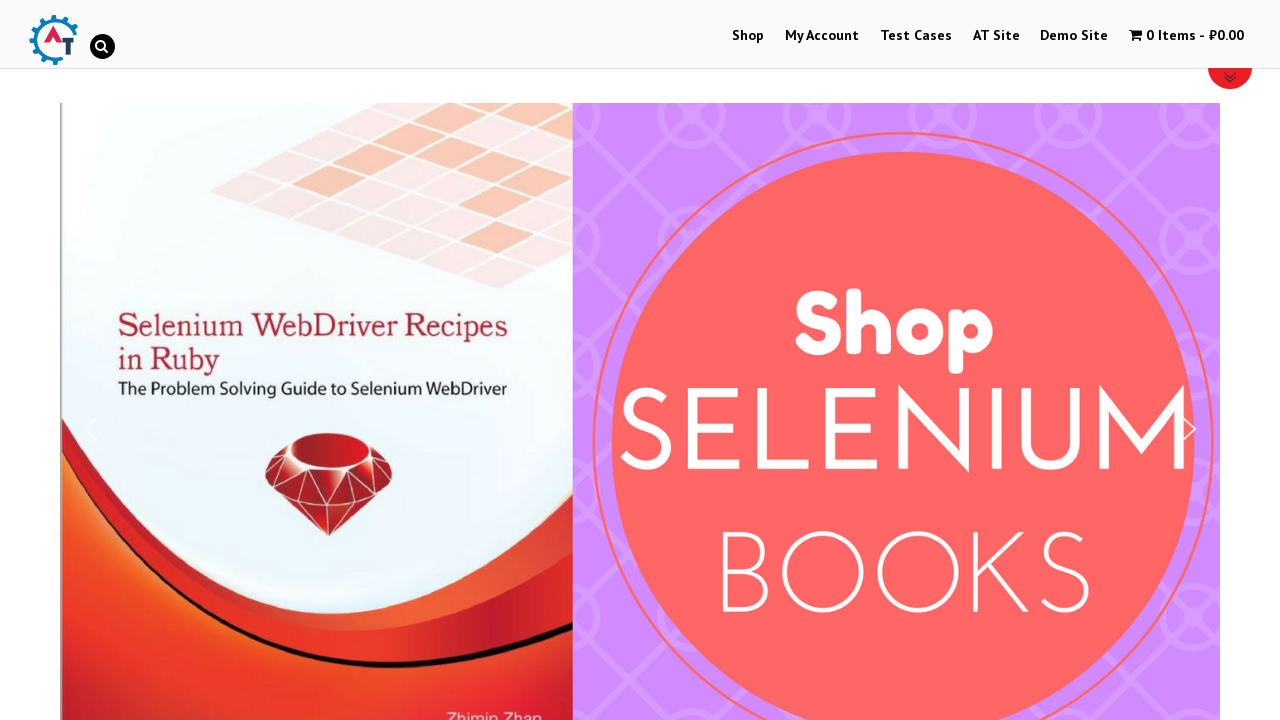

Clicked on Shop menu at (748, 36) on #menu-item-40
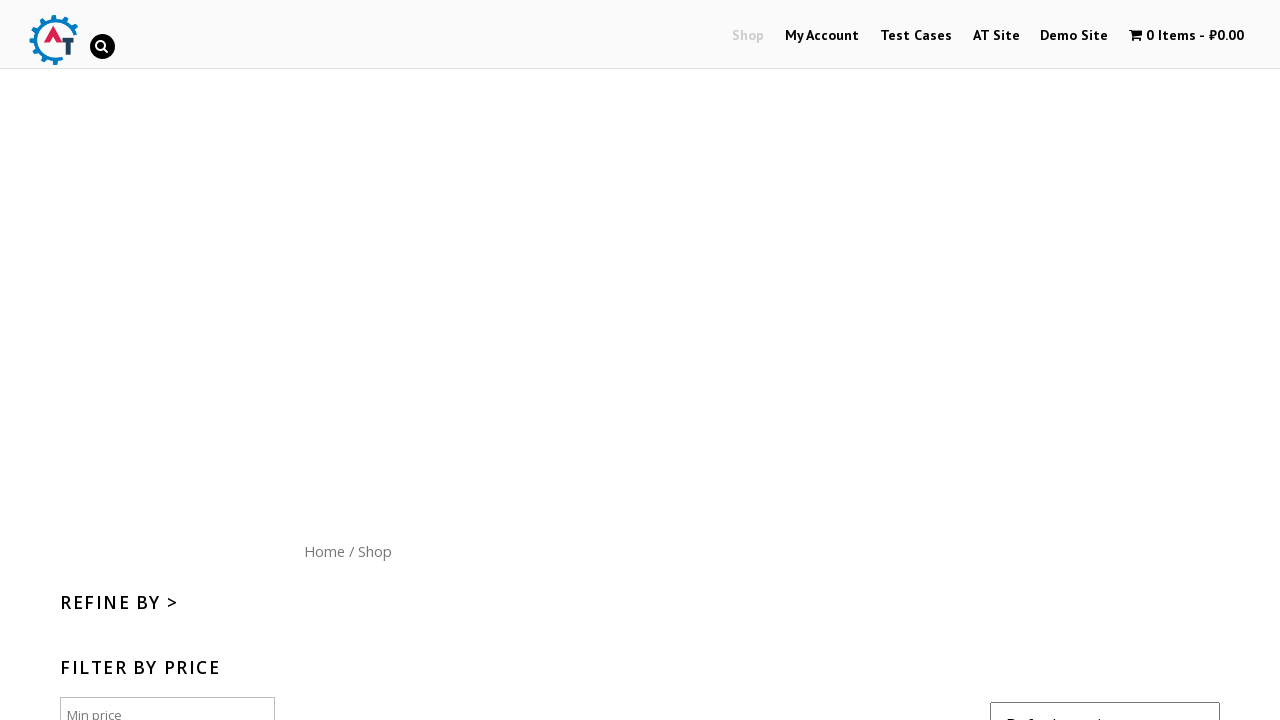

Waited for Home button to be visible
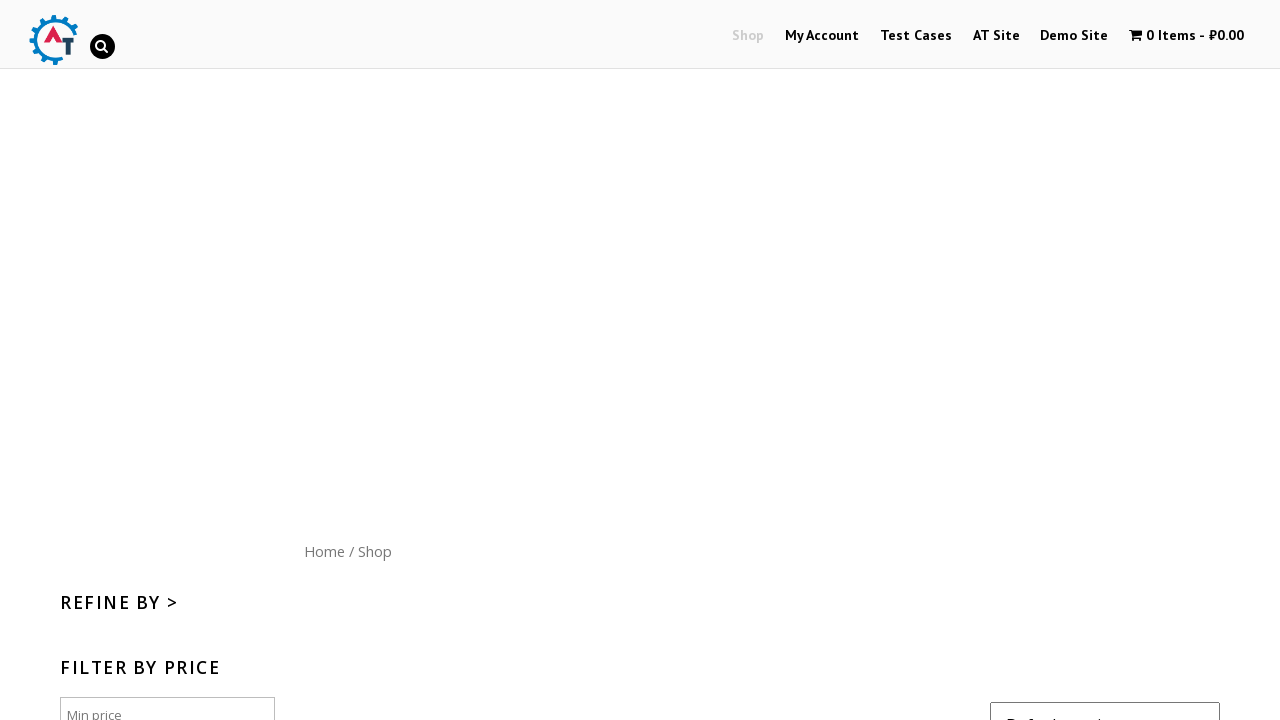

Clicked on Home button to navigate back to homepage at (324, 551) on xpath=//*[@id='content']/nav/a
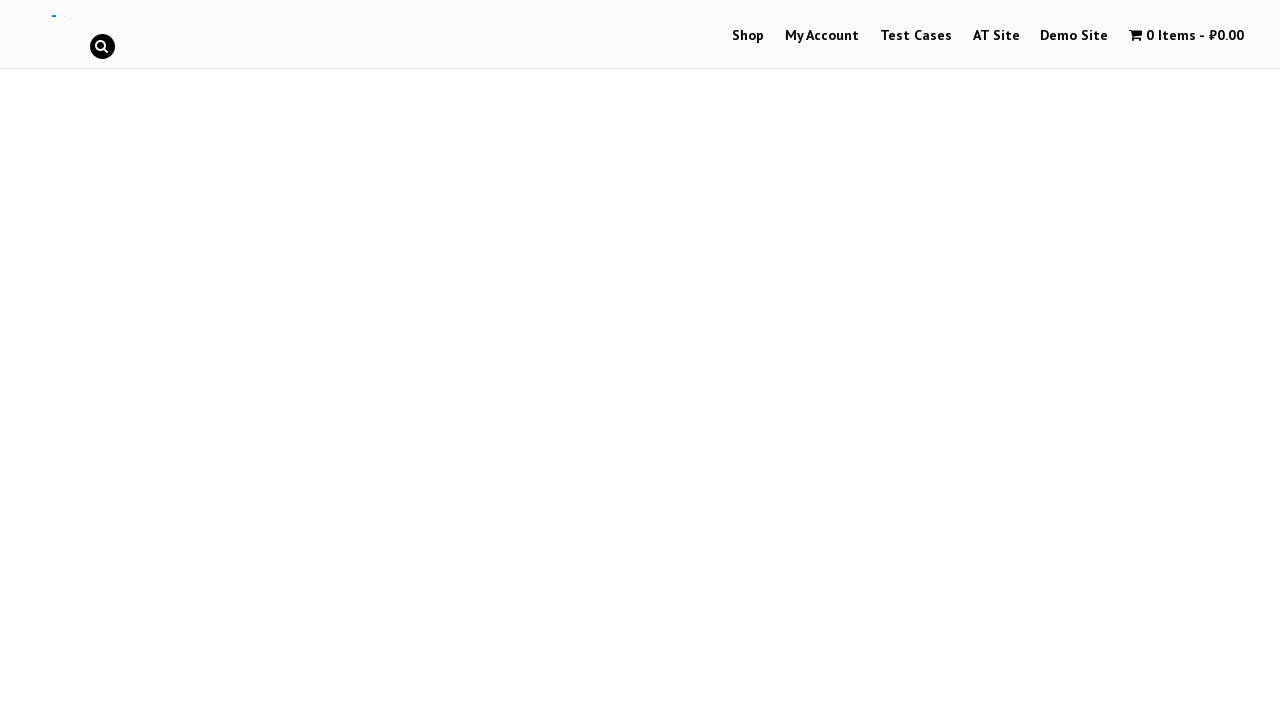

Scrolled down 500 pixels to view new arrival products
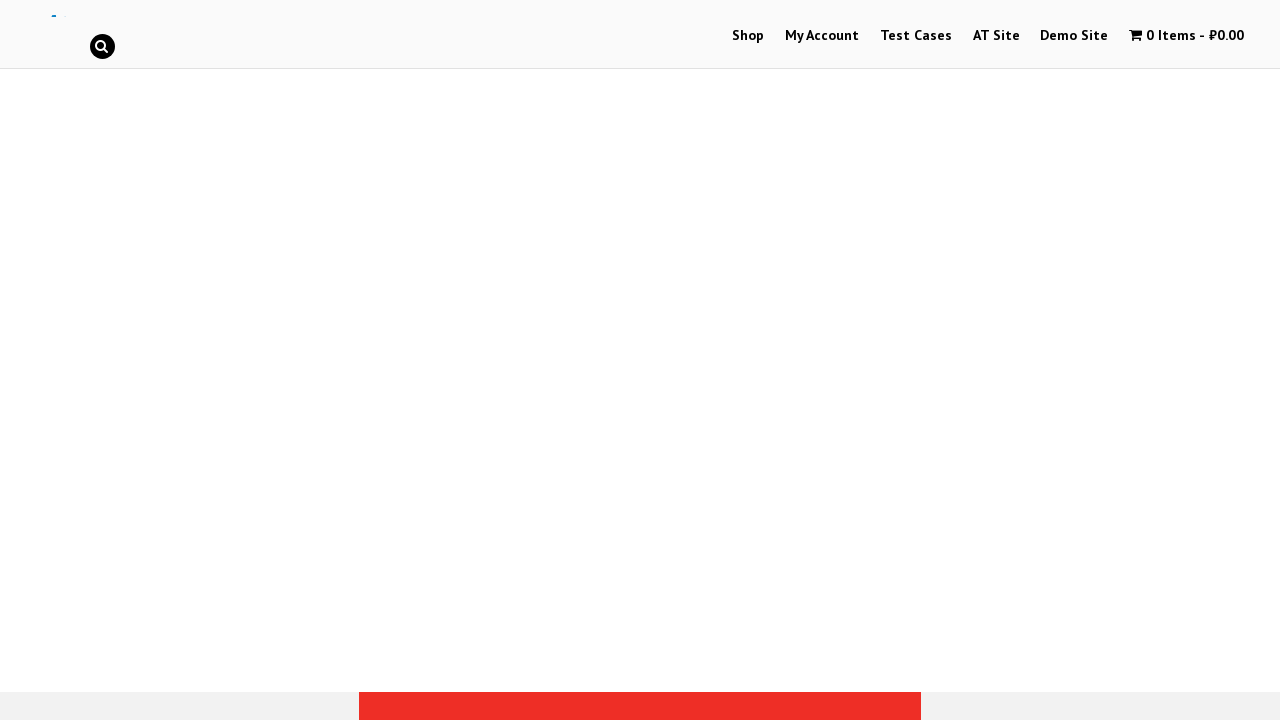

Waited for first new arrival product 'Selenium Ruby' to load
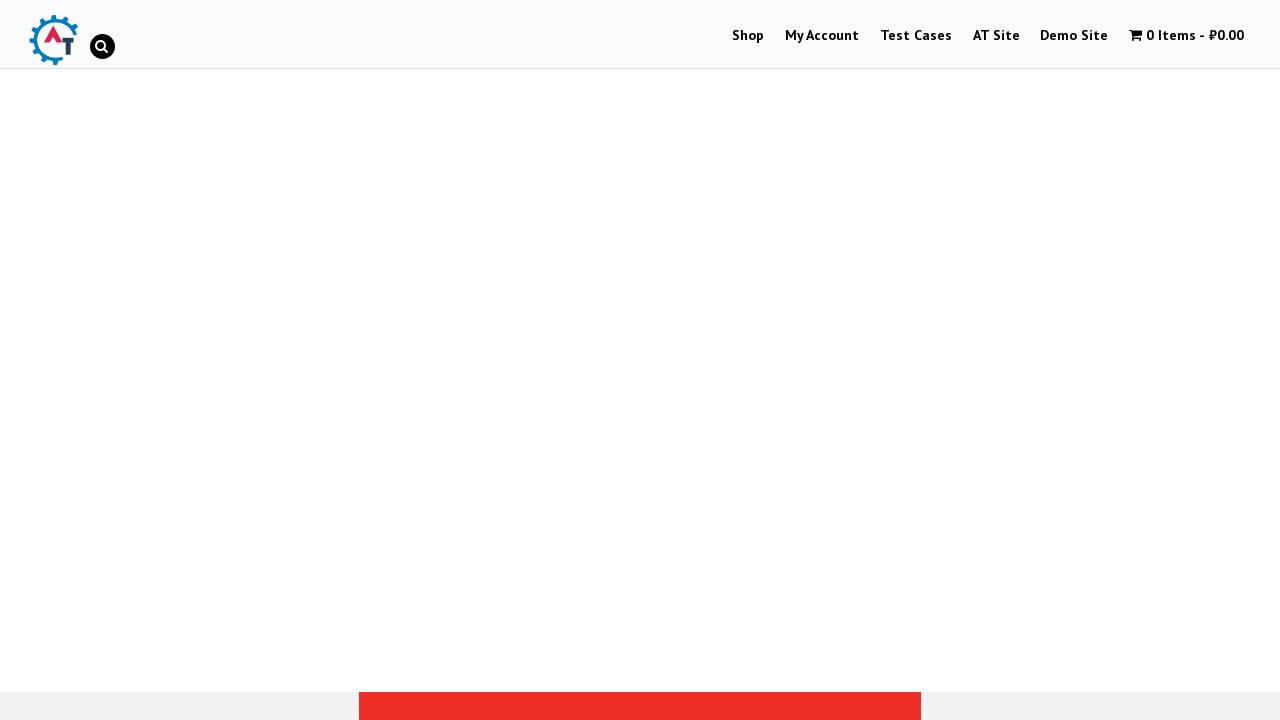

Verified that 'Selenium Ruby' new arrival product is visible
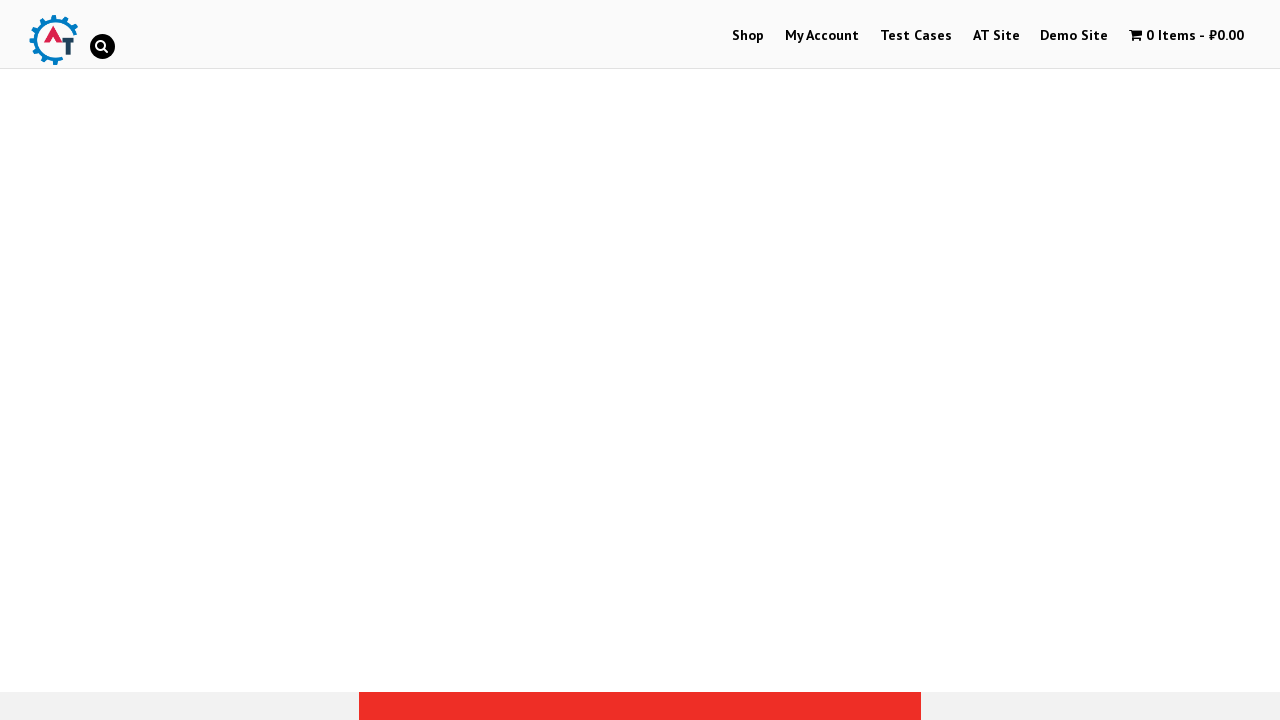

Verified that 'Thinking in HTML' new arrival product is visible
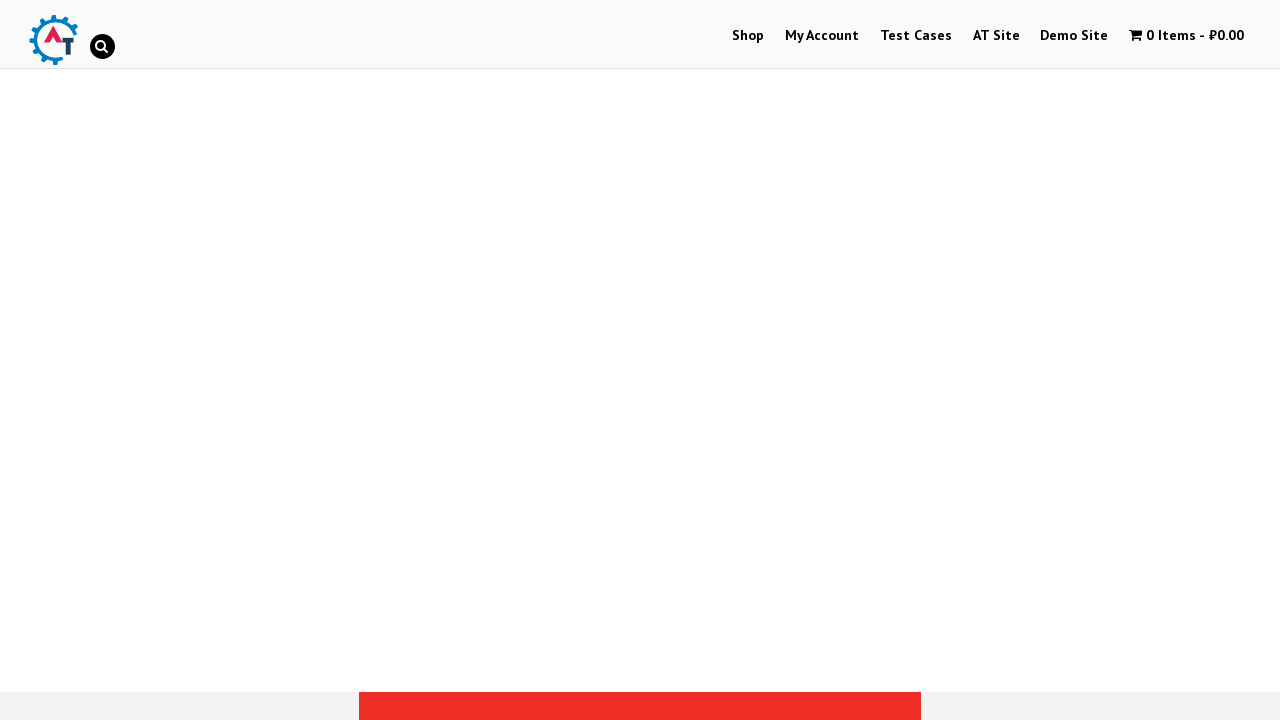

Verified that 'Mastering JavaScript' new arrival product is visible
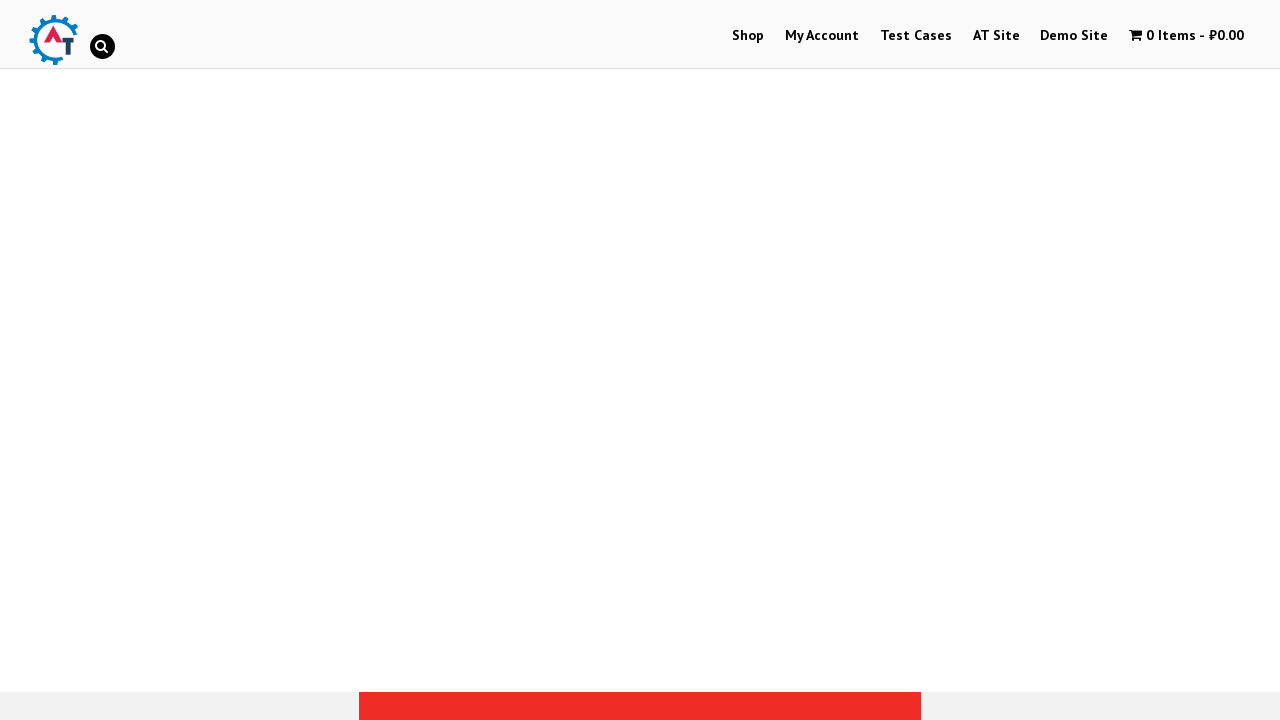

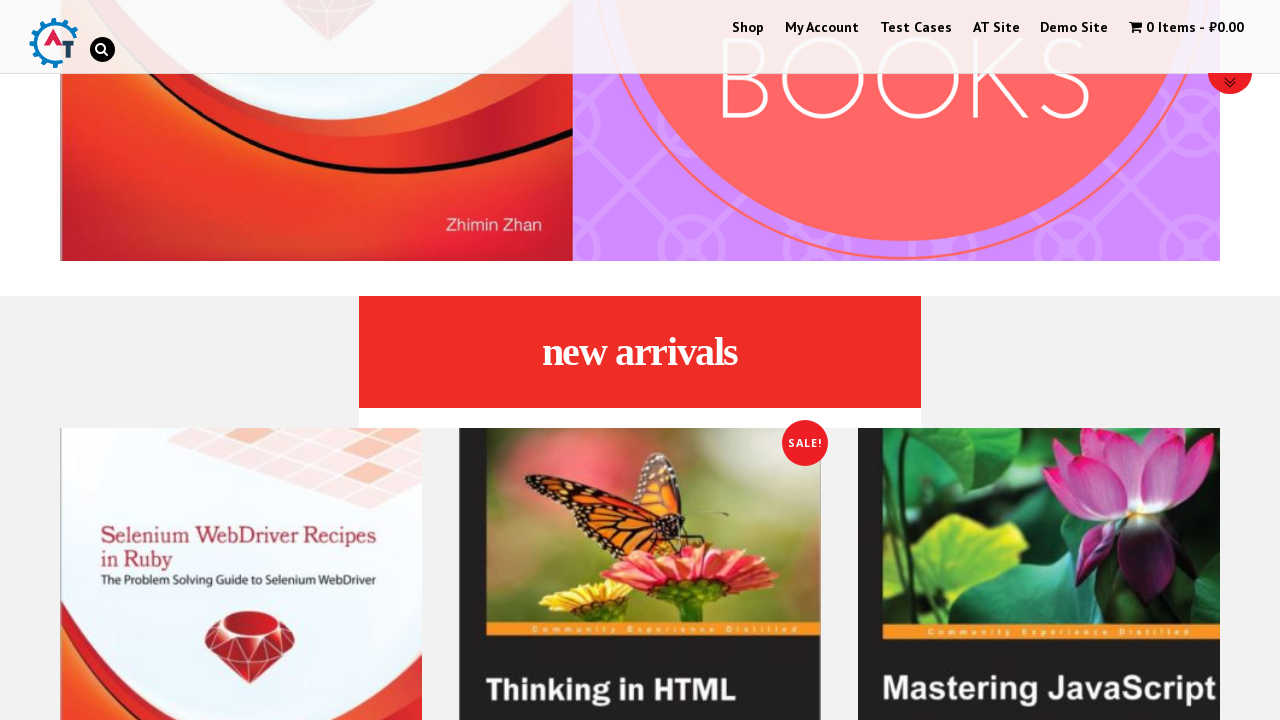